Tests drag and drop functionality by dragging an element 100 pixels to the right on a practice drag and drop page

Starting URL: https://www.leafground.com/drag.xhtml

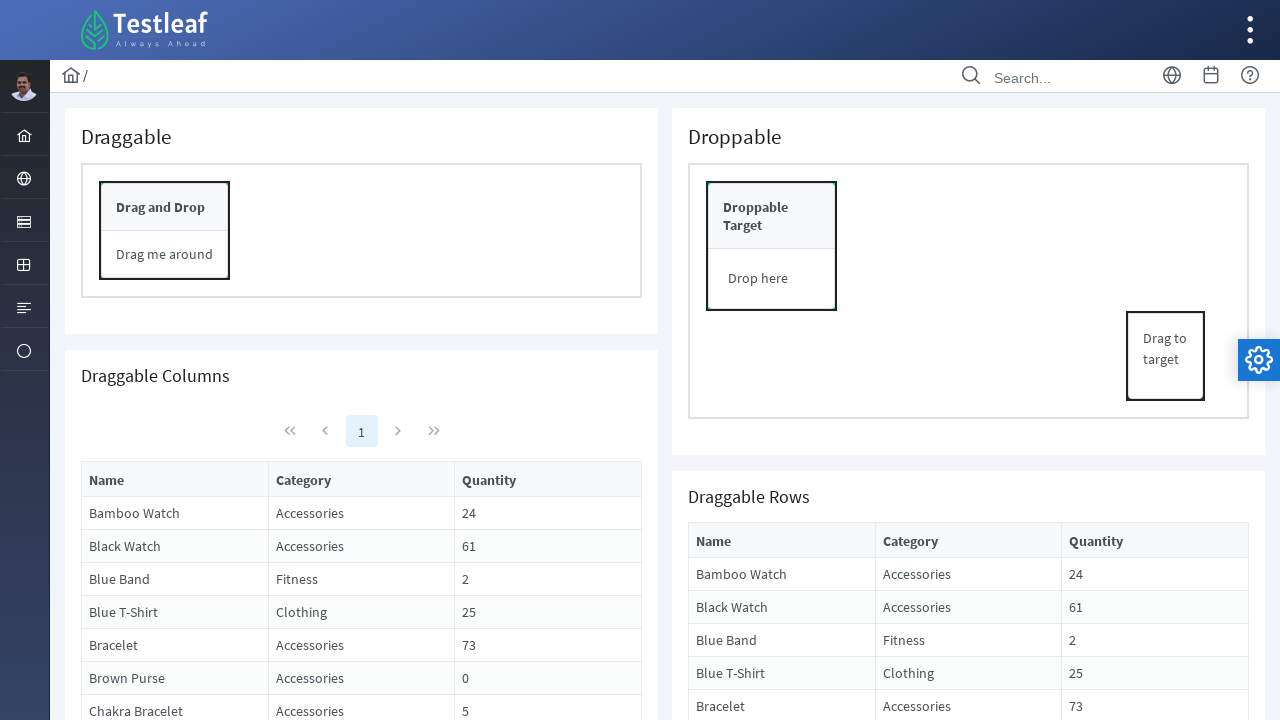

Draggable element became visible
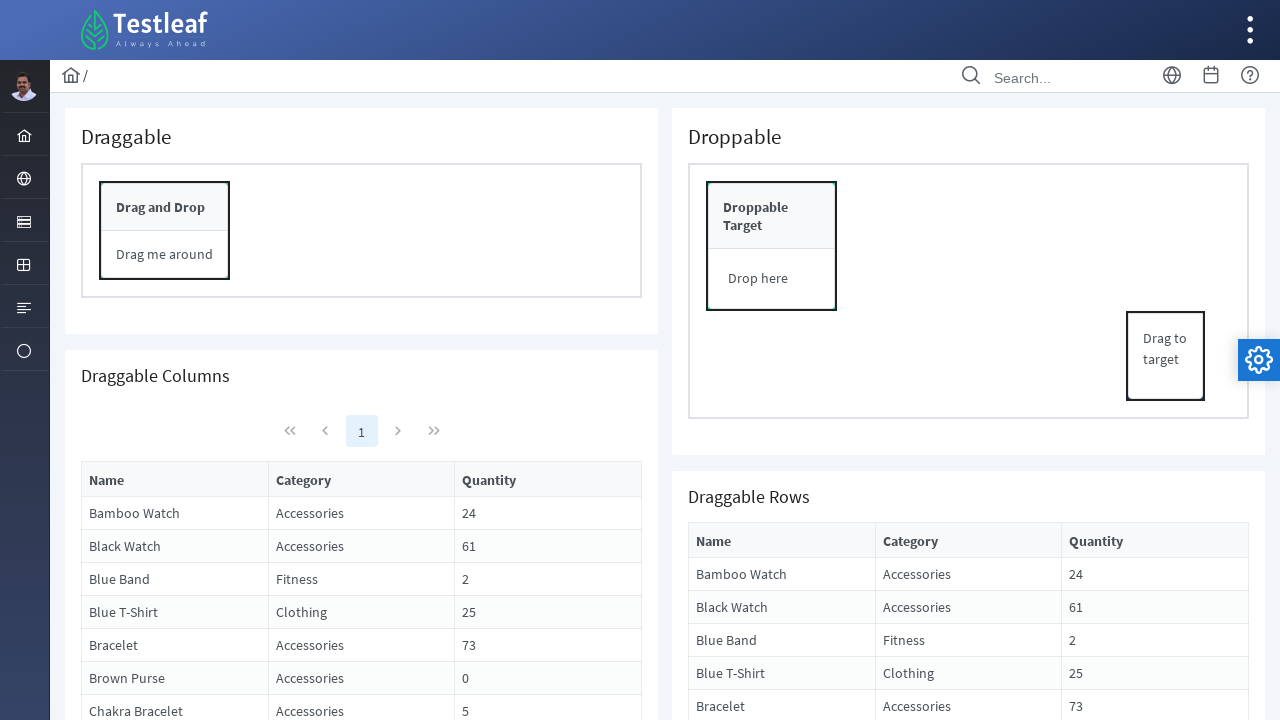

Retrieved bounding box of draggable element
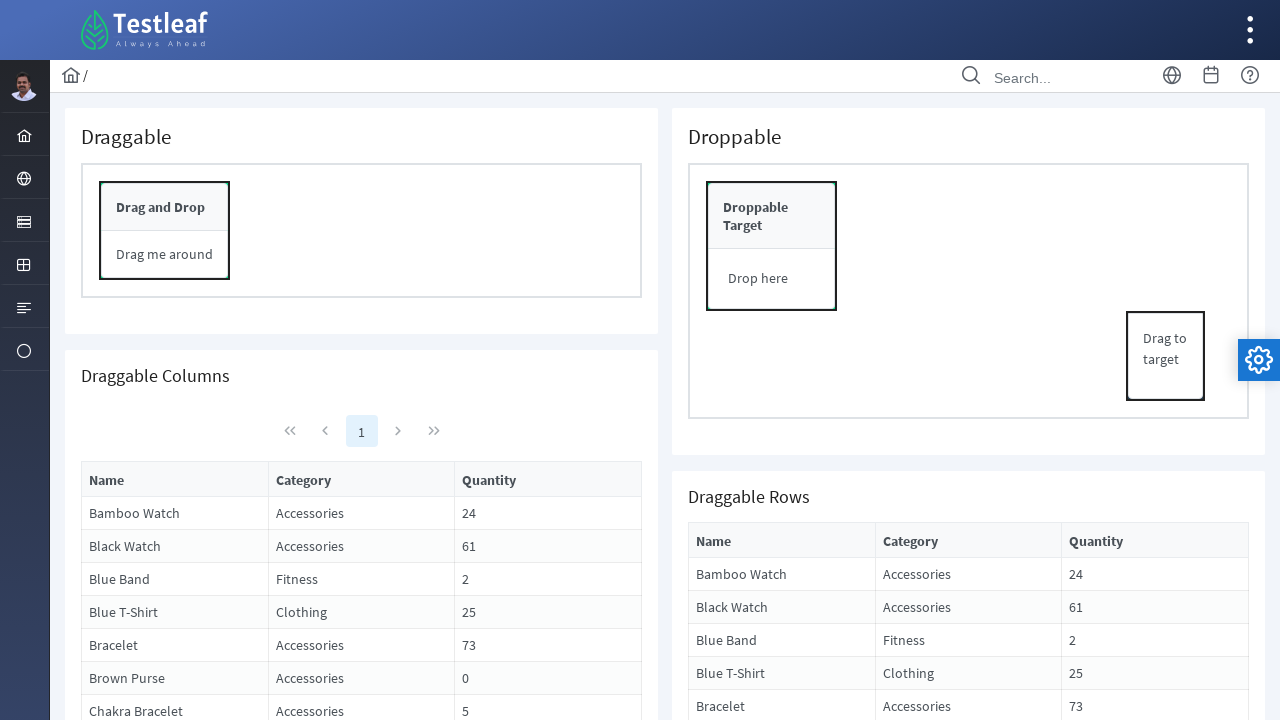

Moved mouse to center of draggable element at (165, 231)
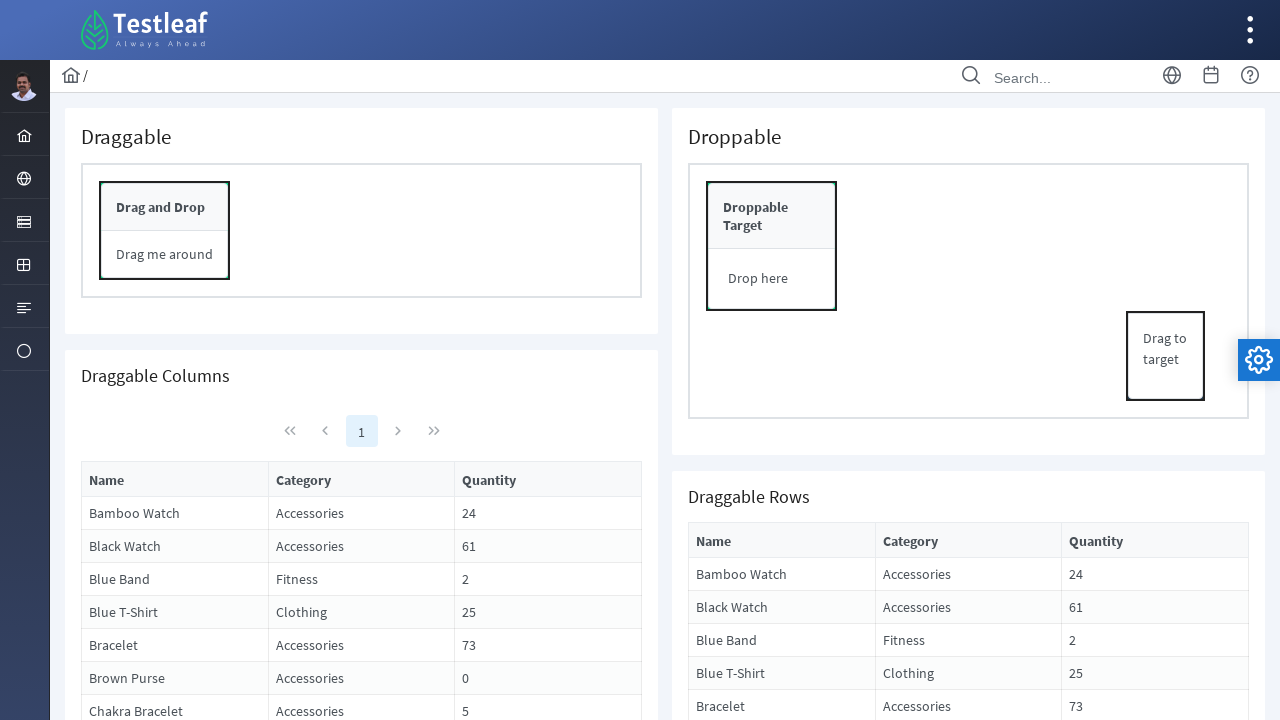

Pressed mouse button down at (165, 231)
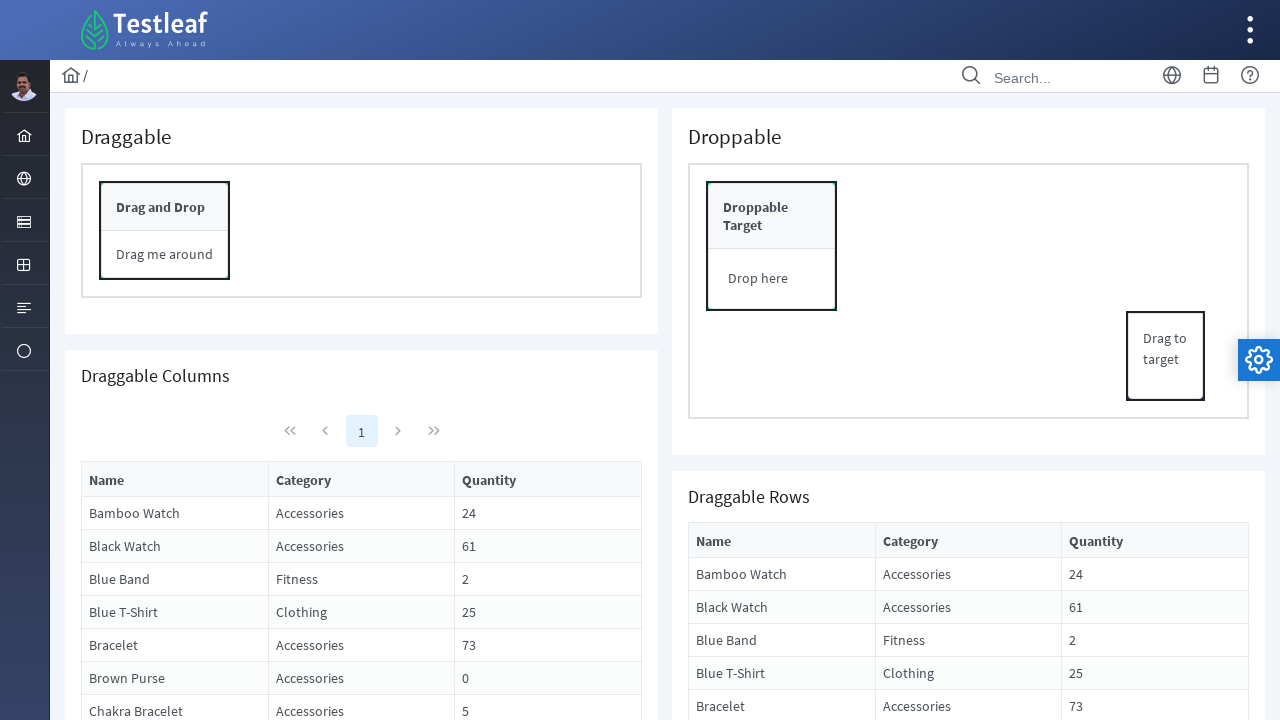

Dragged element 100 pixels to the right at (265, 231)
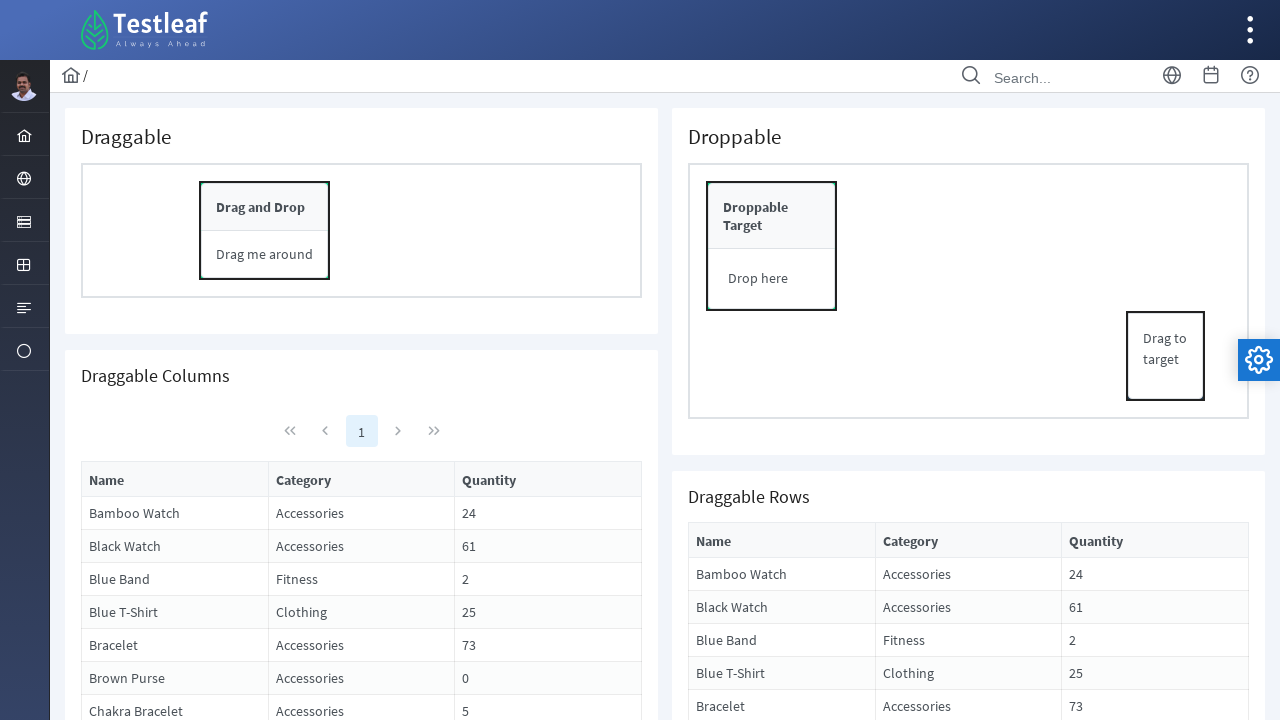

Released mouse button to complete drag and drop at (265, 231)
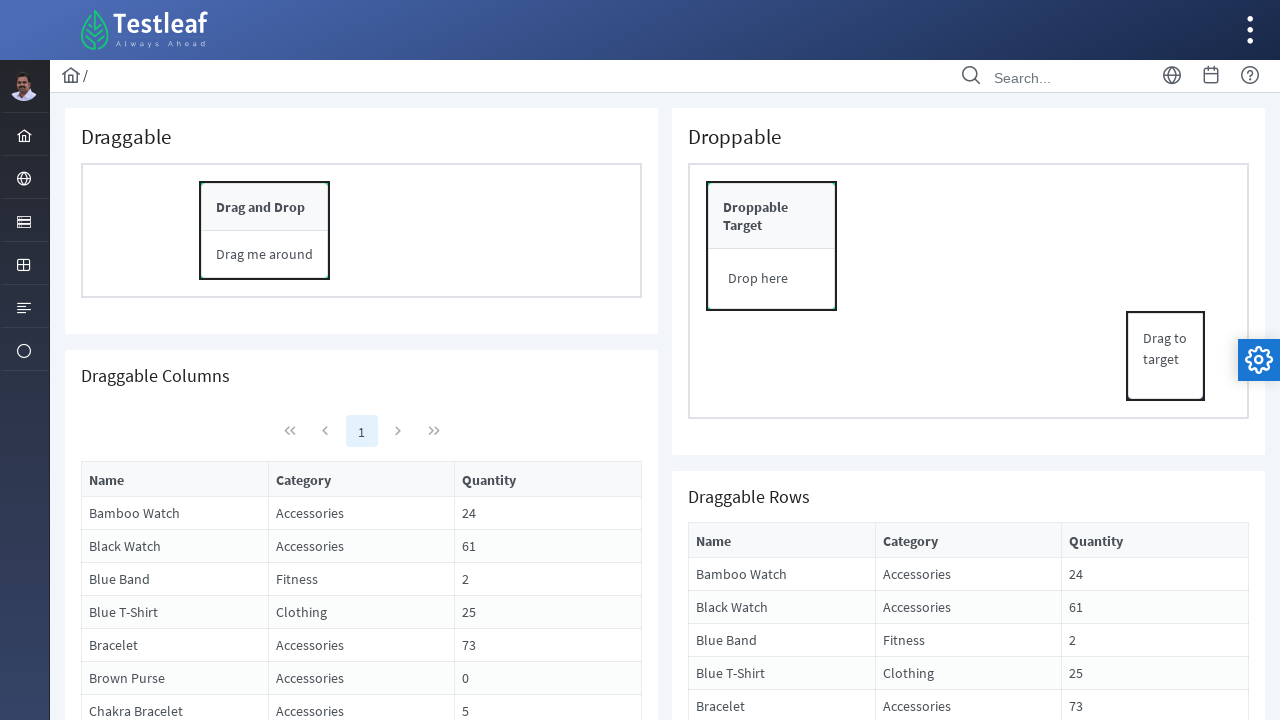

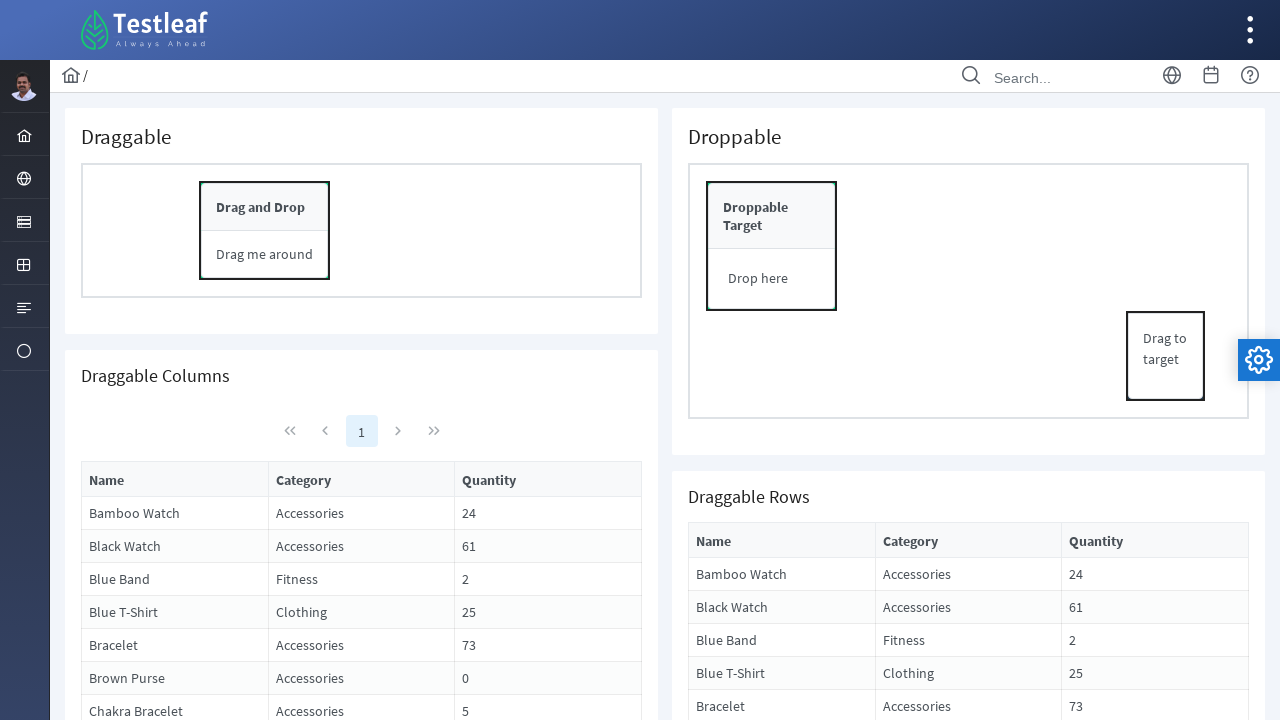